Tests various mouse events including single click, double click, and right-click (context click) on different elements, then interacts with a context menu.

Starting URL: https://training-support.net/webelements/mouse-events

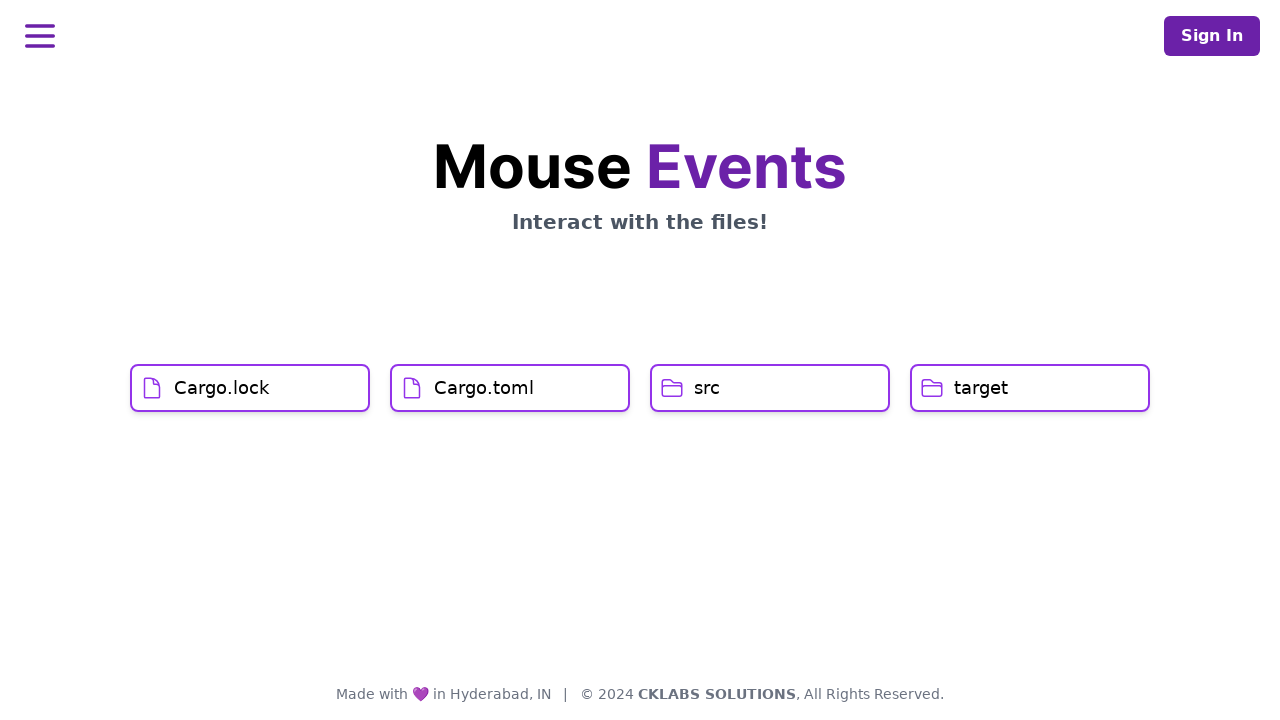

Clicked on Cargo.lock element at (222, 388) on xpath=//h1[text()='Cargo.lock']
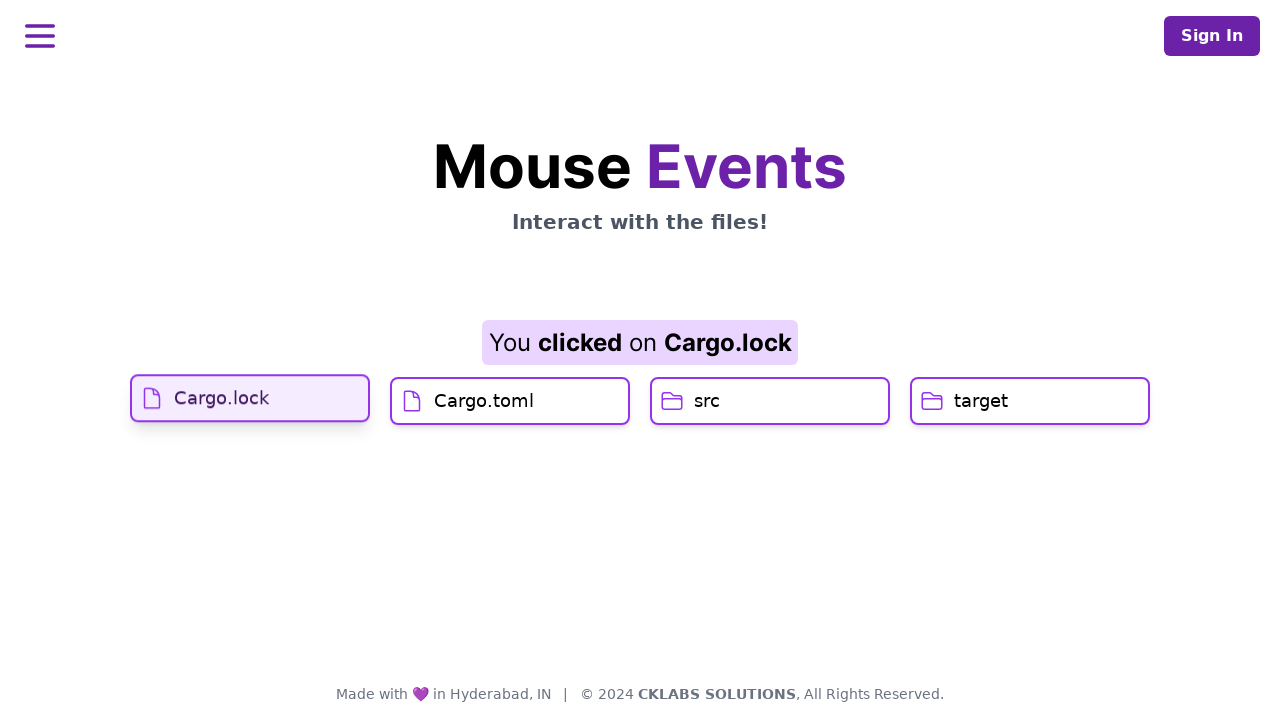

Hovered over Cargo.toml element at (484, 420) on xpath=//h1[text()='Cargo.toml']
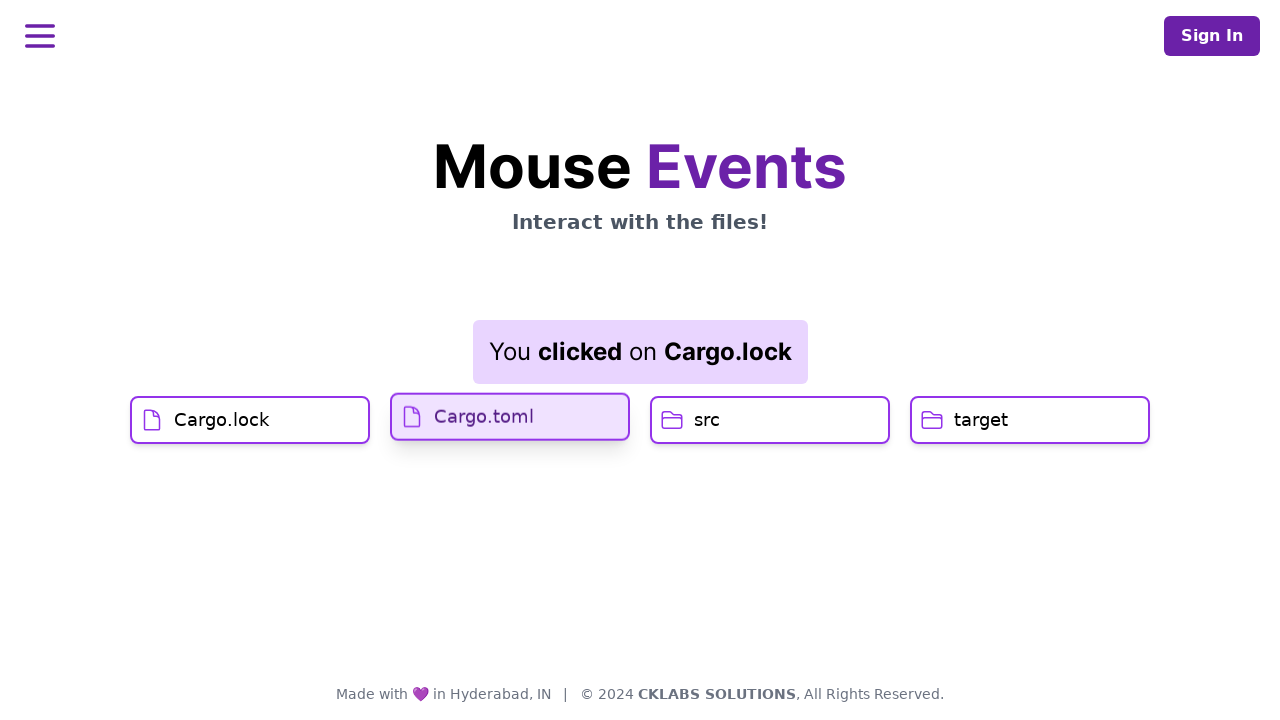

Clicked on Cargo.toml element at (484, 416) on xpath=//h1[text()='Cargo.toml']
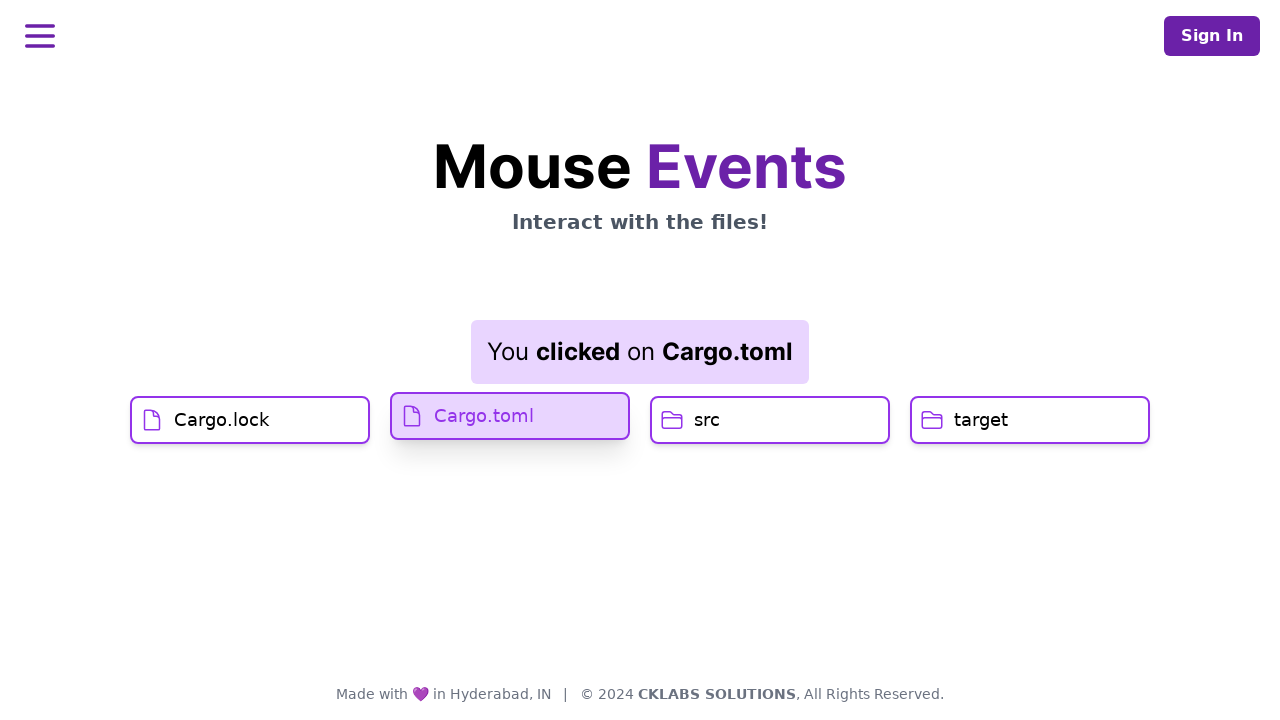

Result element loaded after clicking Cargo.toml
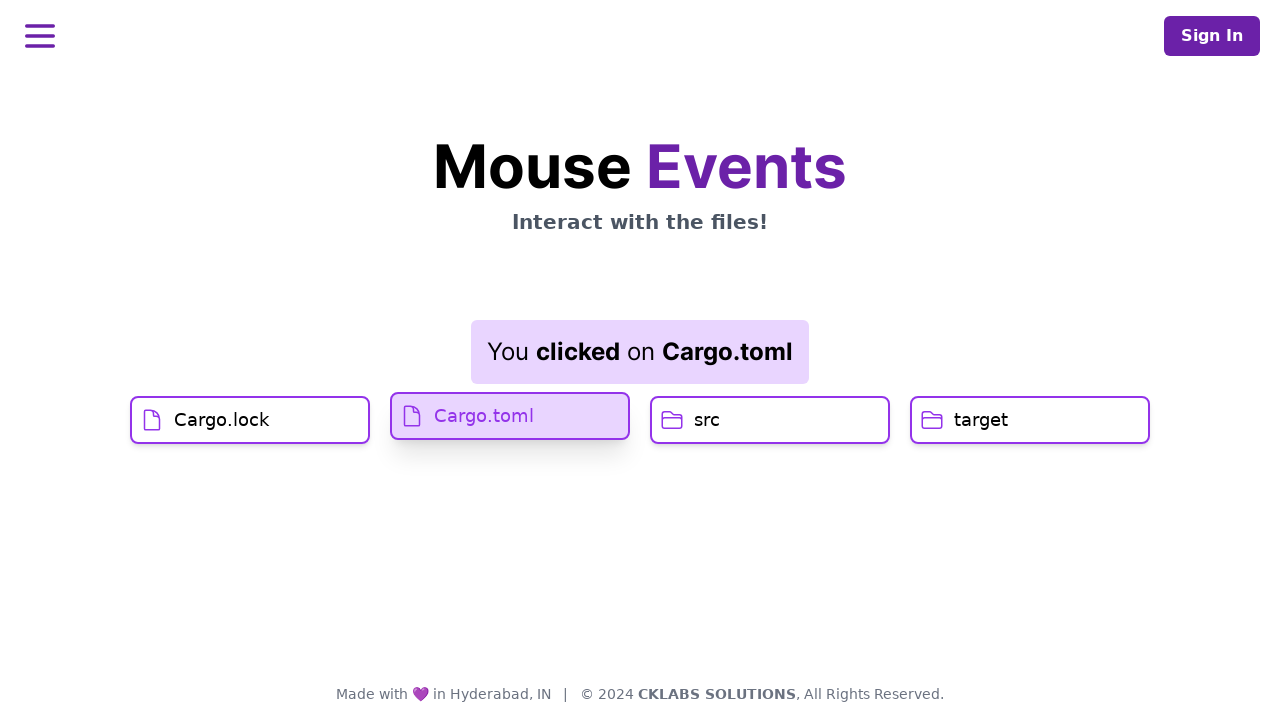

Double-clicked on src element at (707, 420) on xpath=//h1[text()='src']
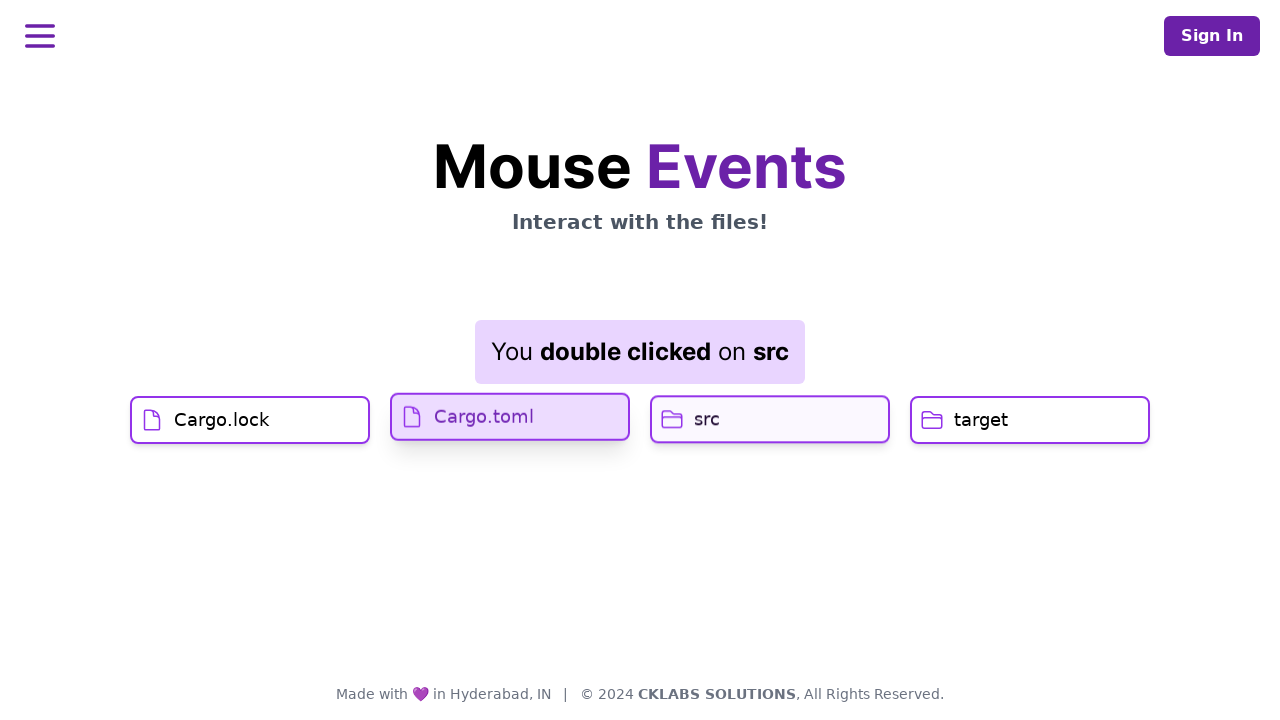

Right-clicked on target element to open context menu at (981, 420) on //h1[text()='target']
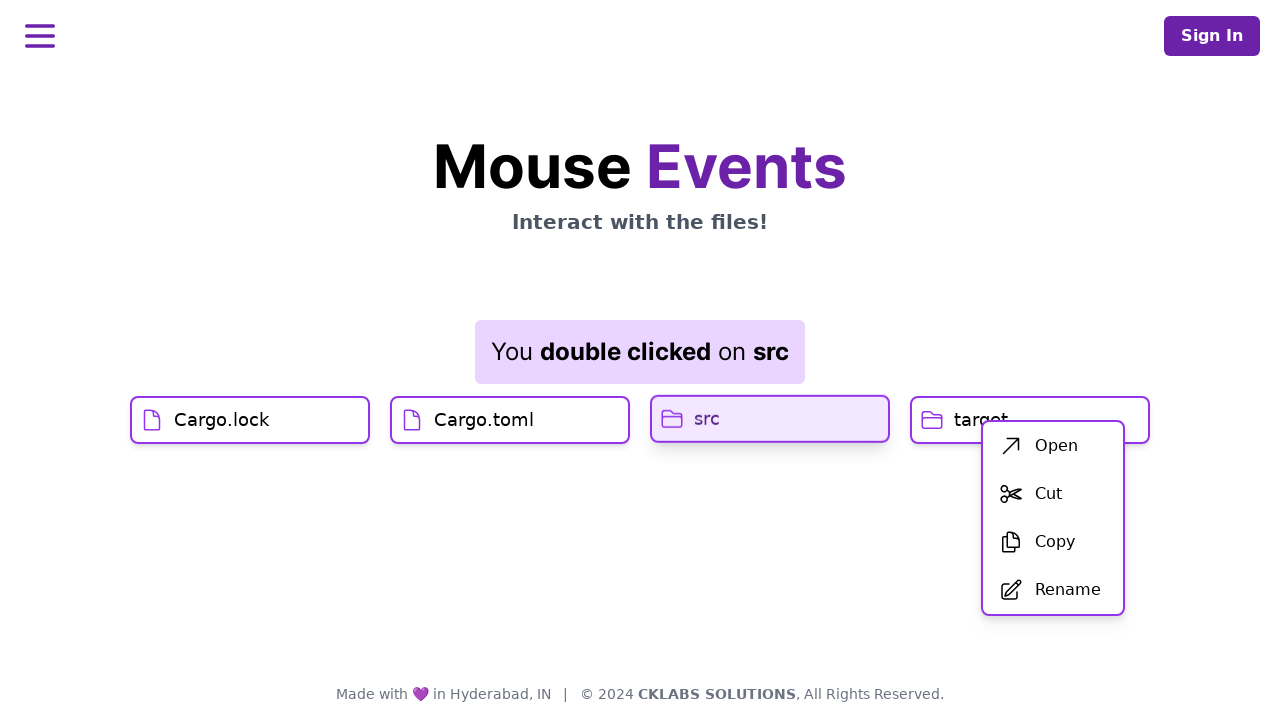

Clicked on first menu item in context menu at (1053, 446) on xpath=//div[@id='menu']/div/ul/li[1]
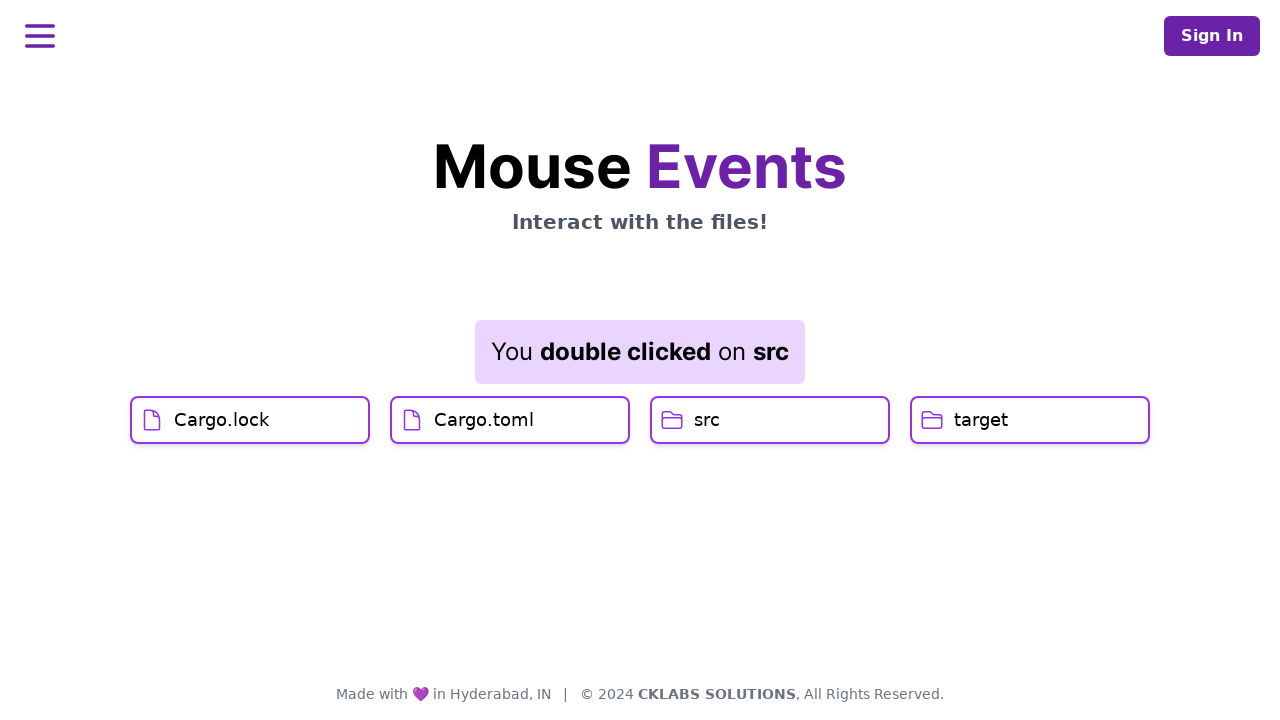

Final result element loaded after context menu interaction
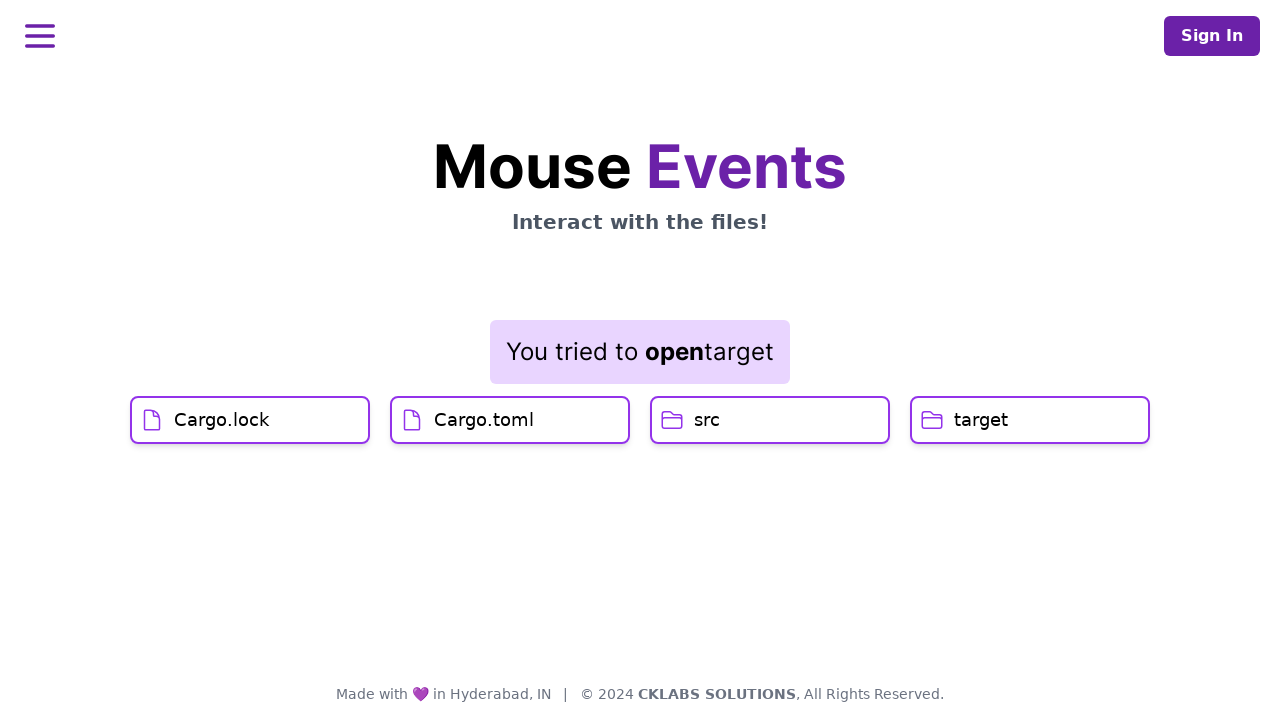

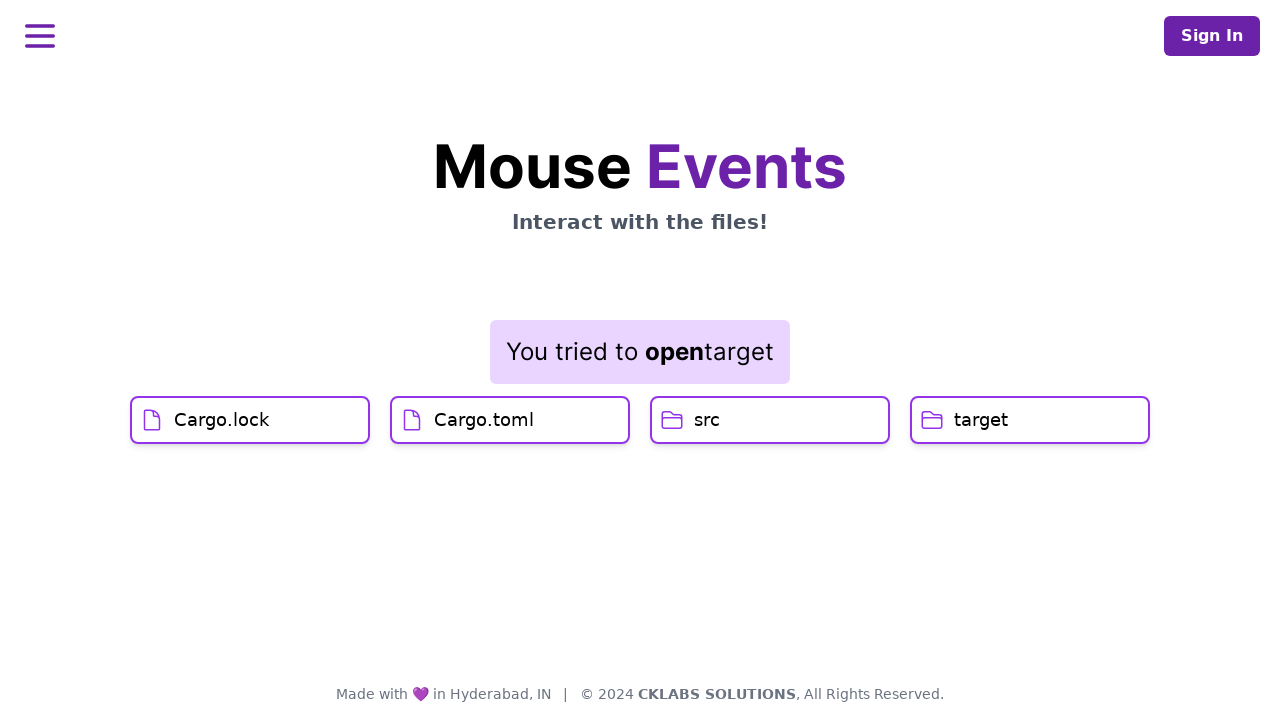